Tests the Text Box form by filling in fullname, email, current address, and permanent address fields, then submitting the form.

Starting URL: https://demoqa.com/

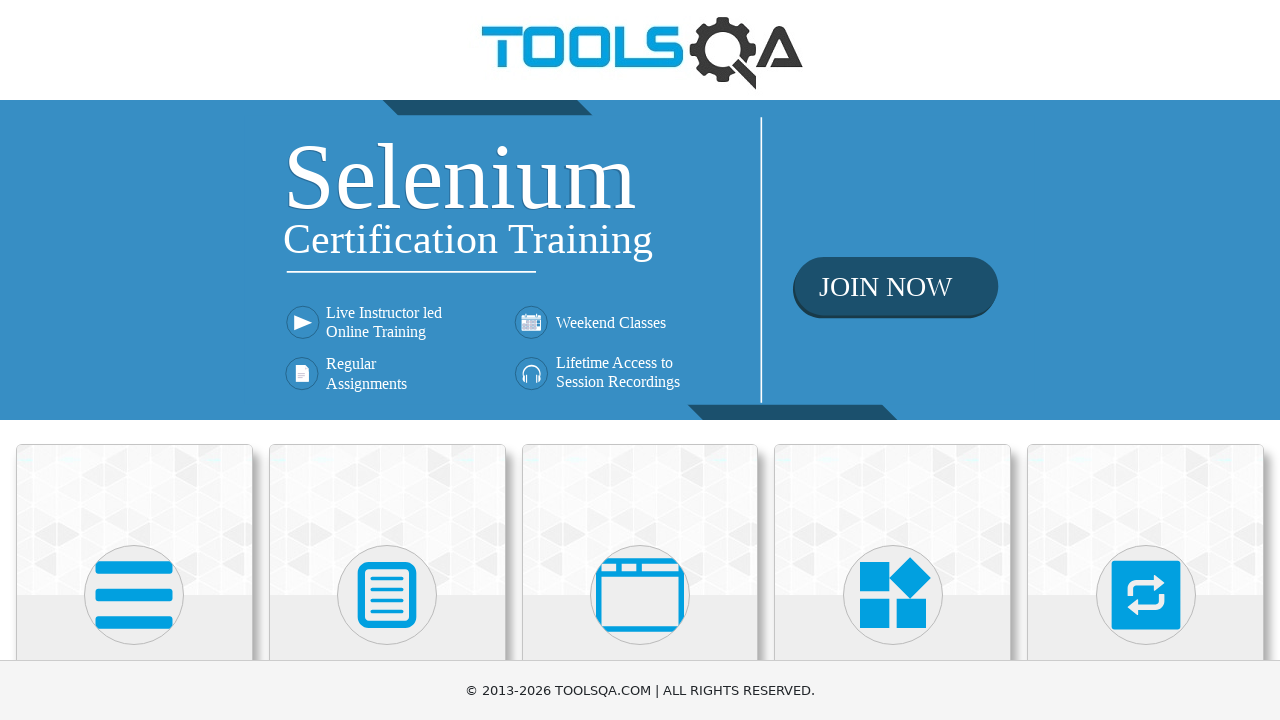

Clicked on Elements section at (134, 360) on text=Elements
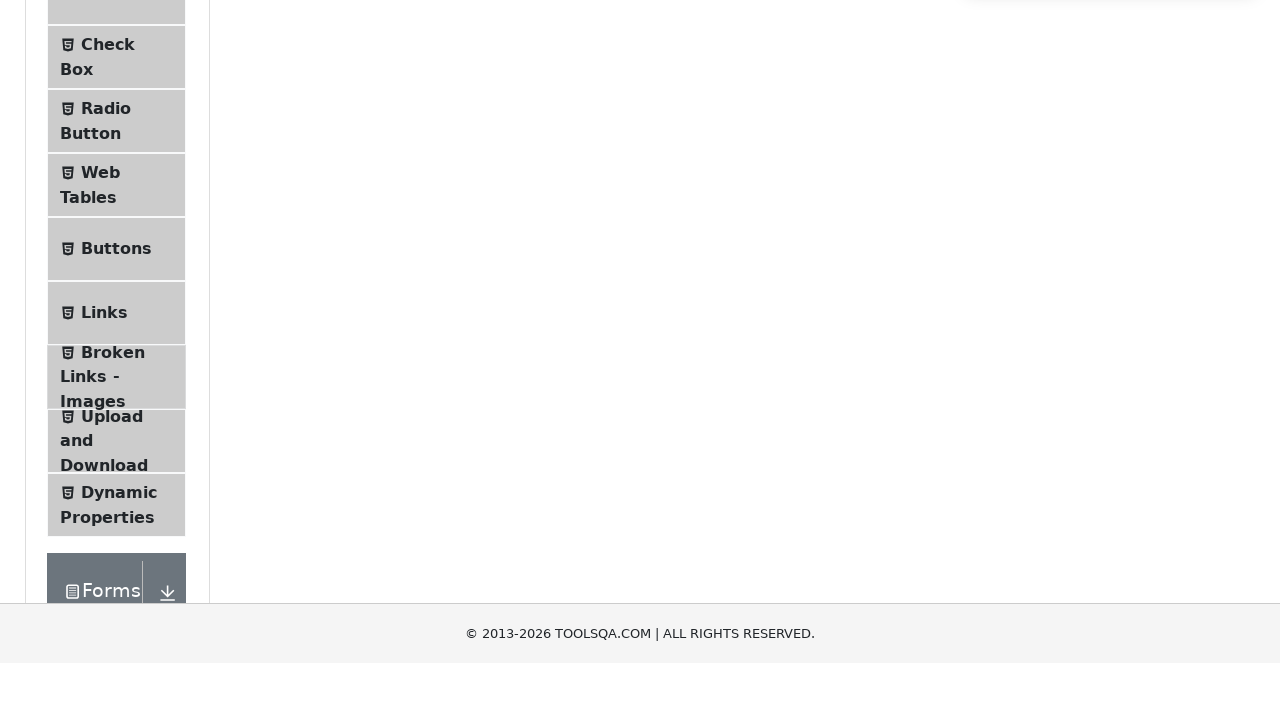

Clicked on Text Box option at (119, 261) on text=Text Box
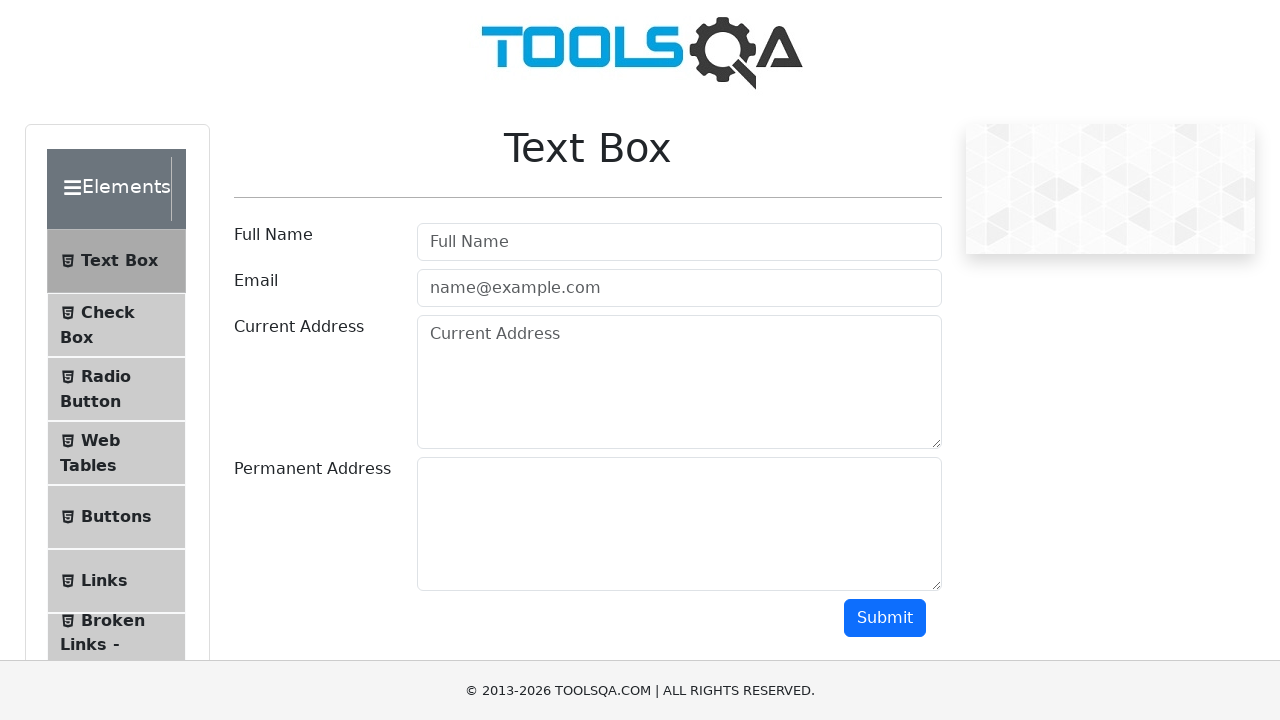

Filled Full Name field with 'Maverick' on #userName
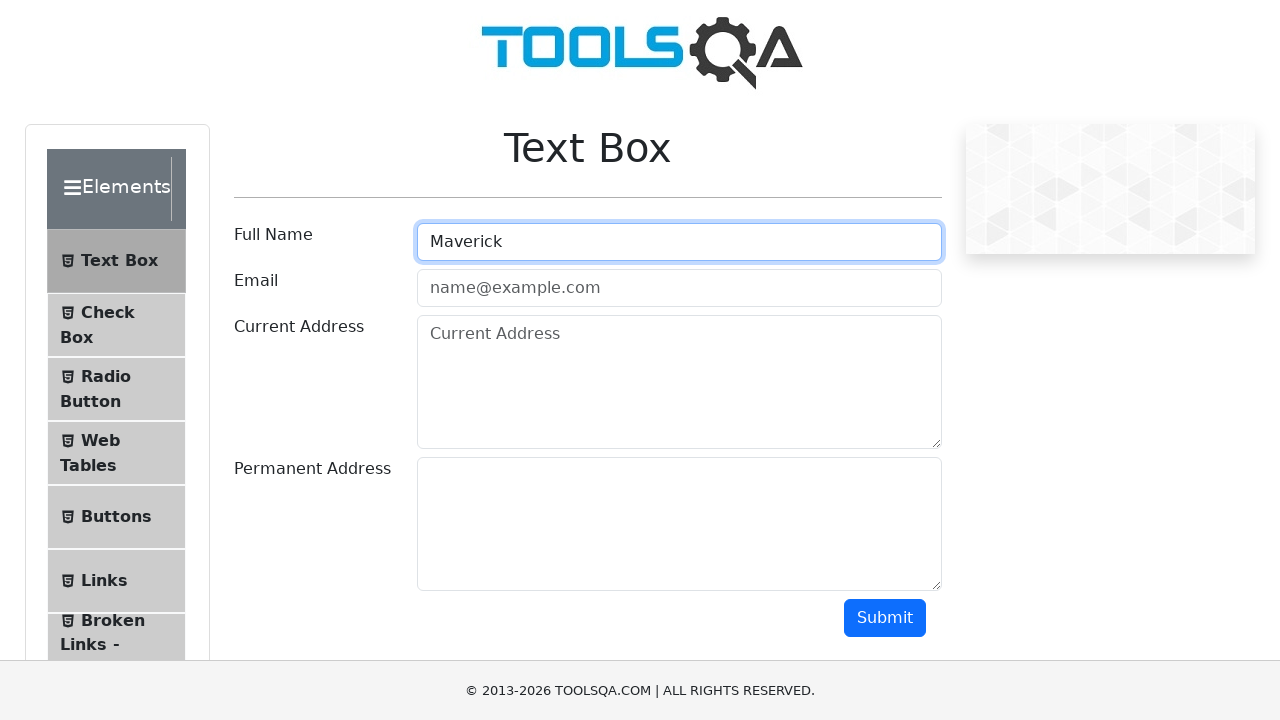

Filled Email field with 'marverick@gmail.com' on #userEmail
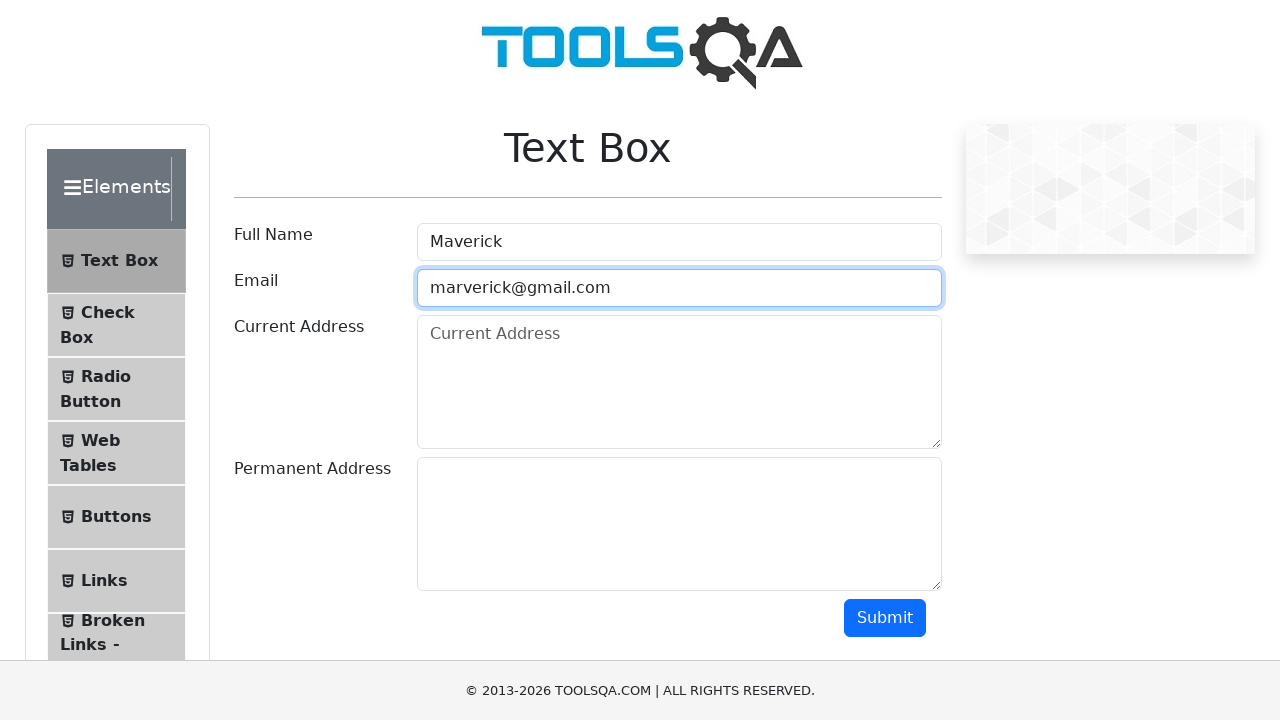

Filled Current Address field with 'Bangkok' on #currentAddress
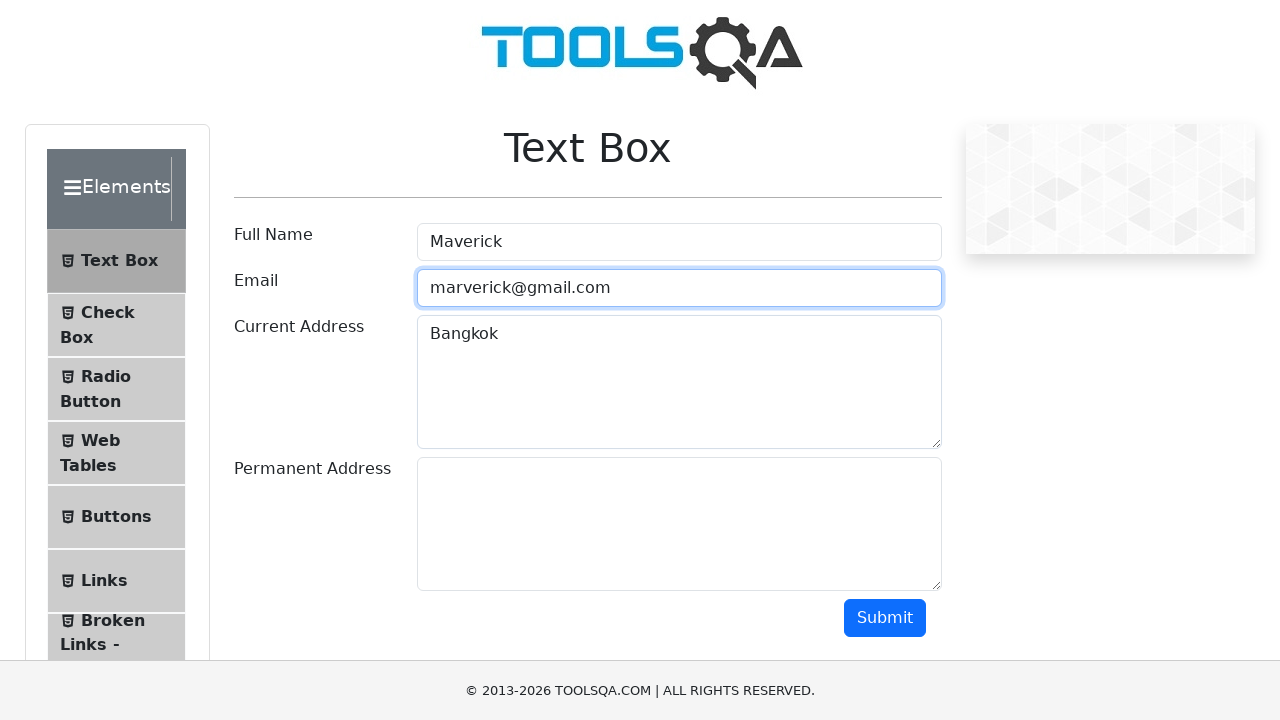

Filled Permanent Address field with 'Phuket' on #permanentAddress
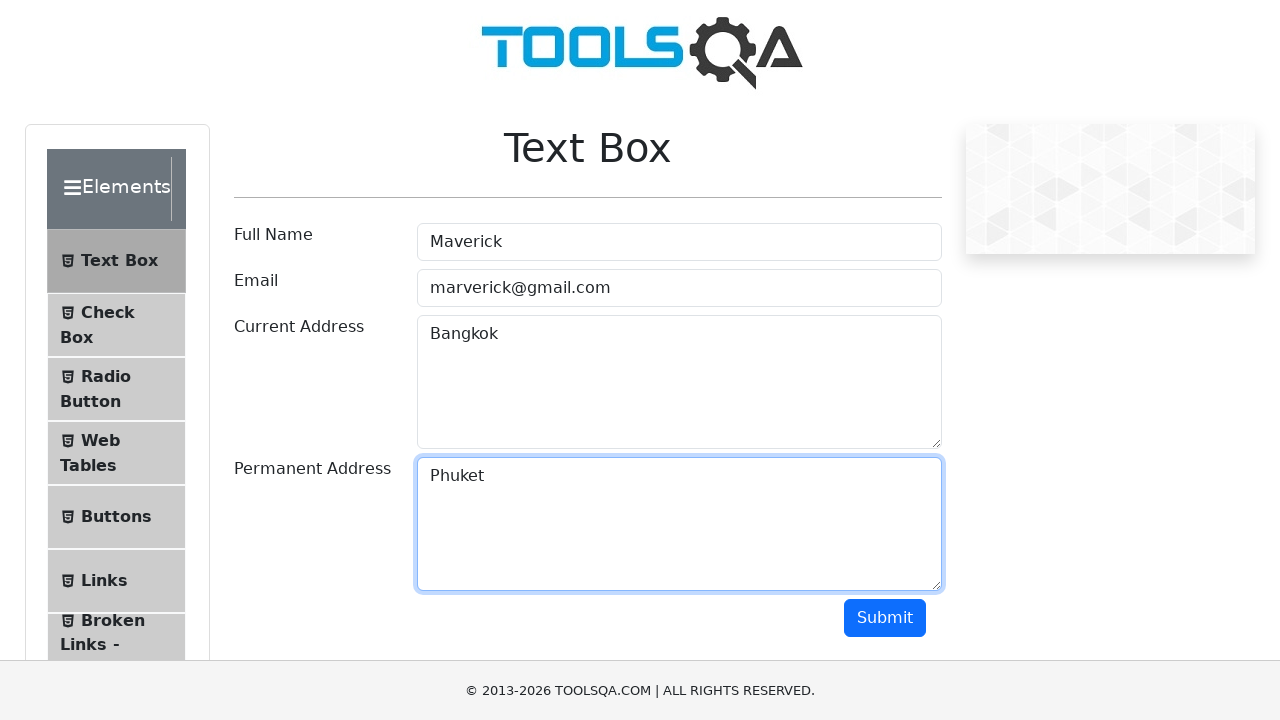

Clicked Submit button to submit the form at (885, 618) on text=Submit
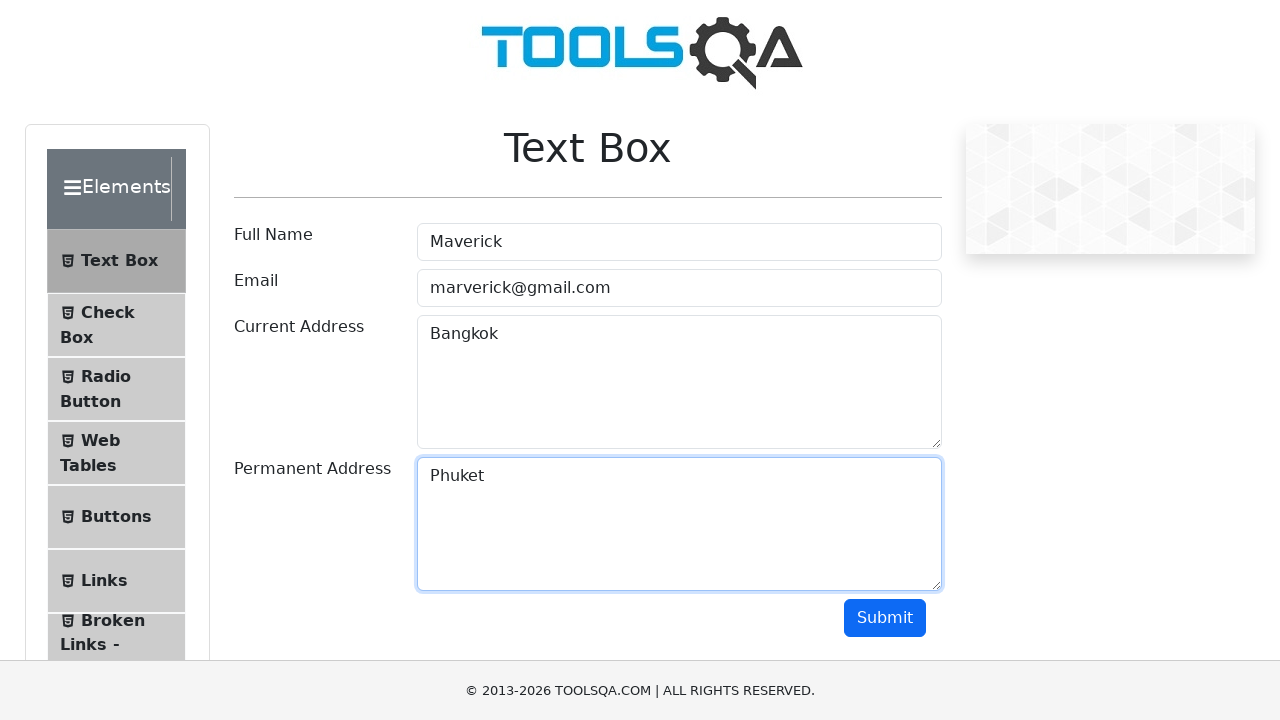

Form output appeared successfully
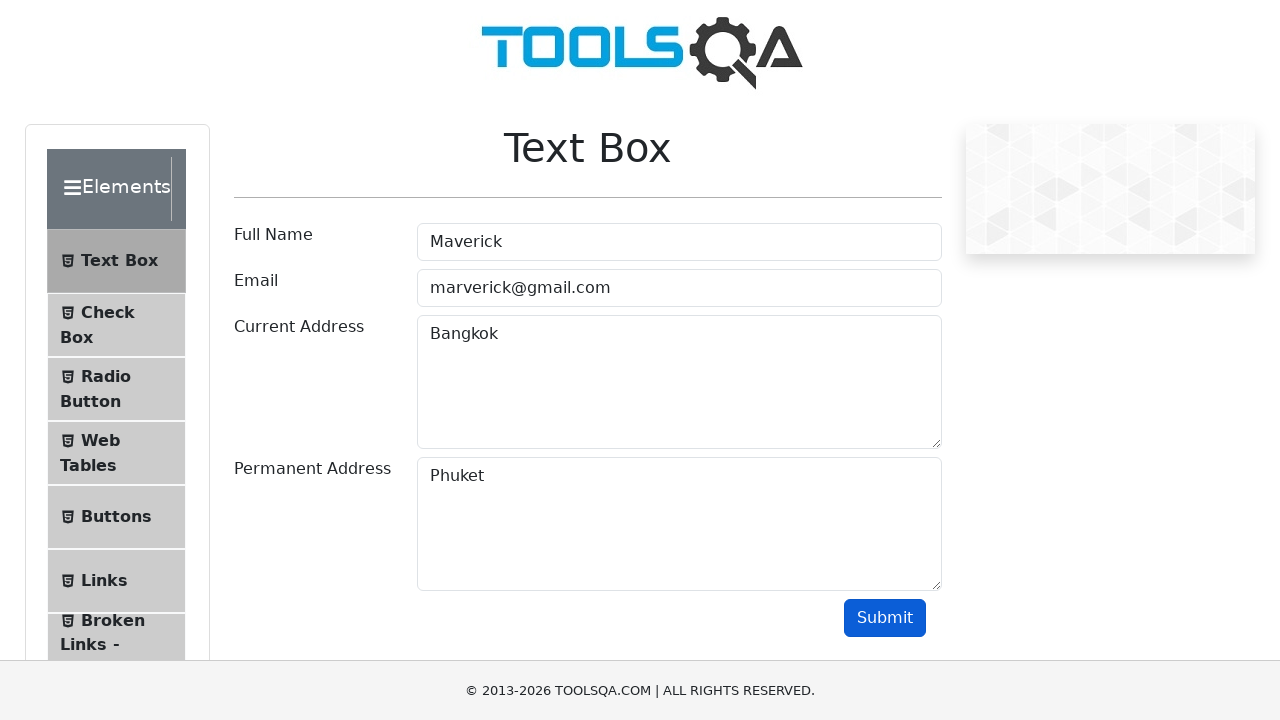

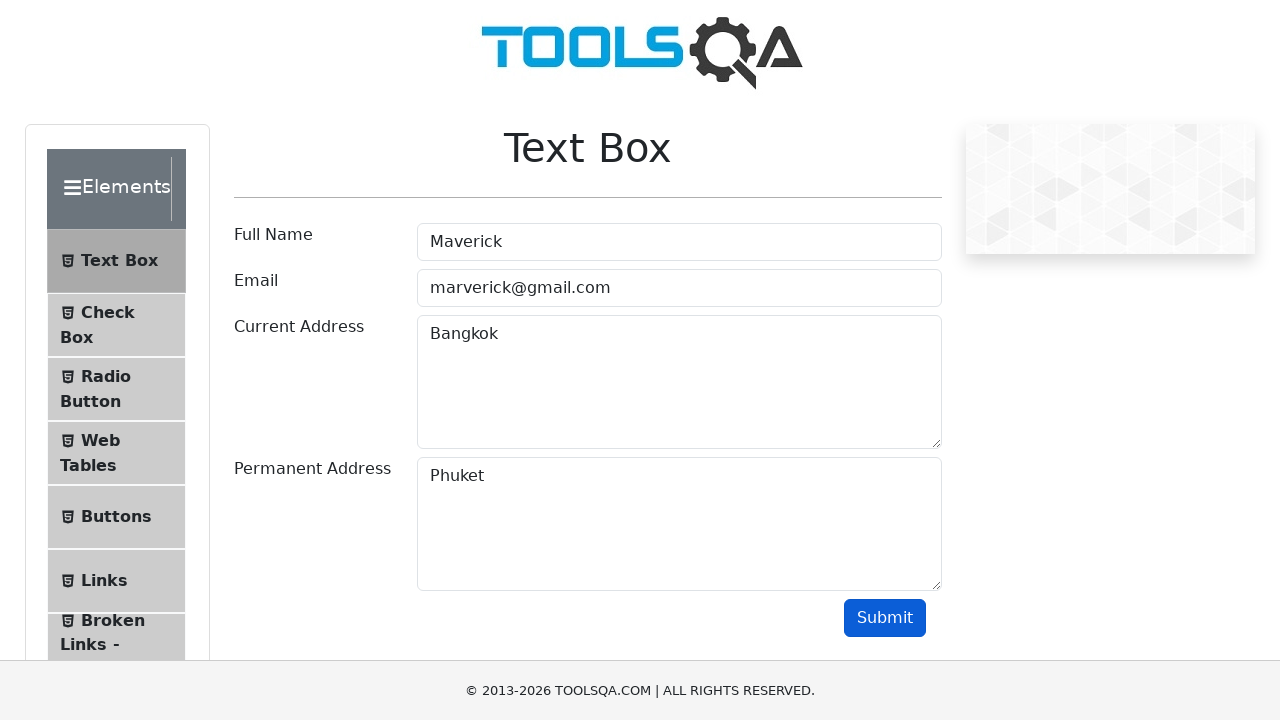